Tests scrolling functionality by scrolling to an element at the bottom of the page

Starting URL: https://dgotlieb.github.io/RelativeLocator/index.html

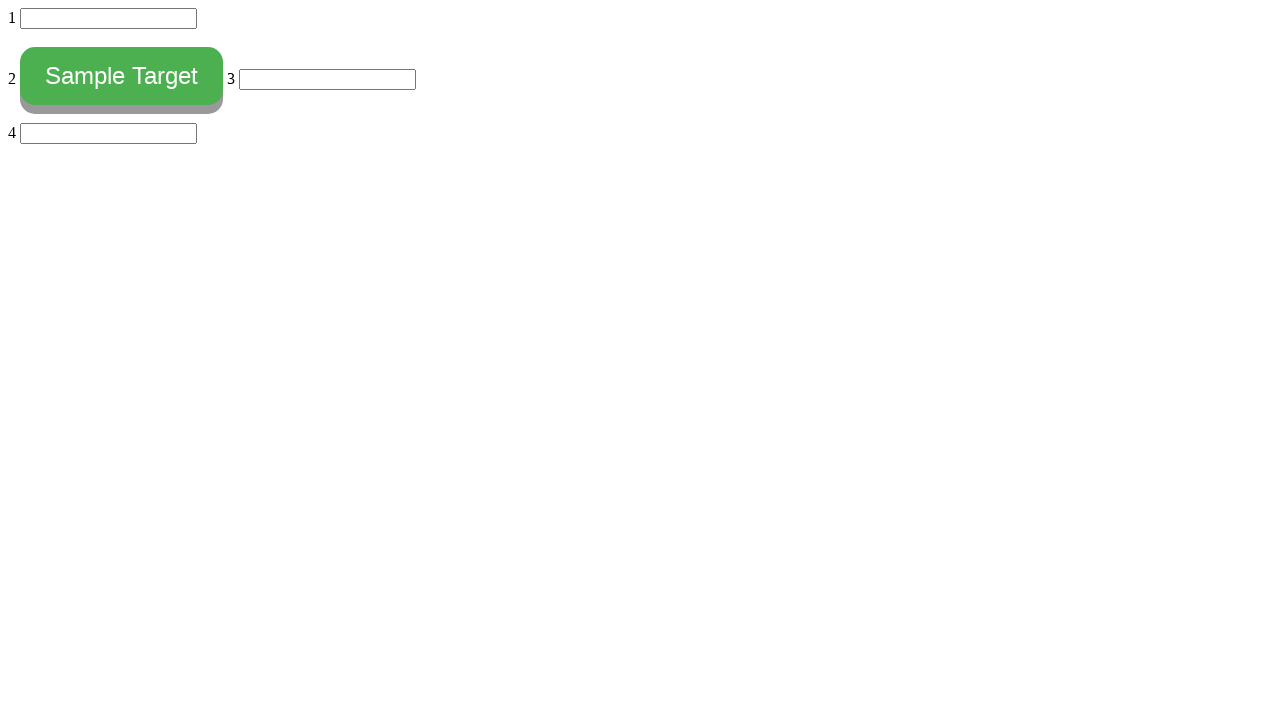

Scrolled to bottom element (#bottom) into view
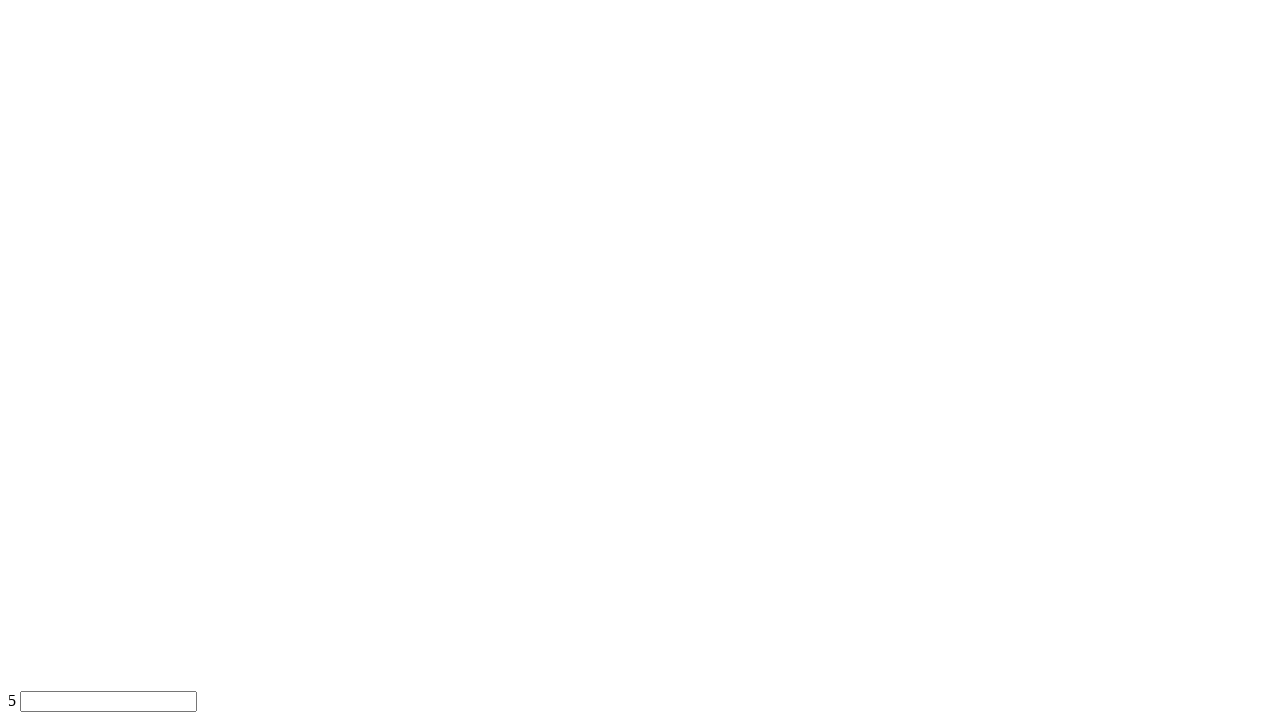

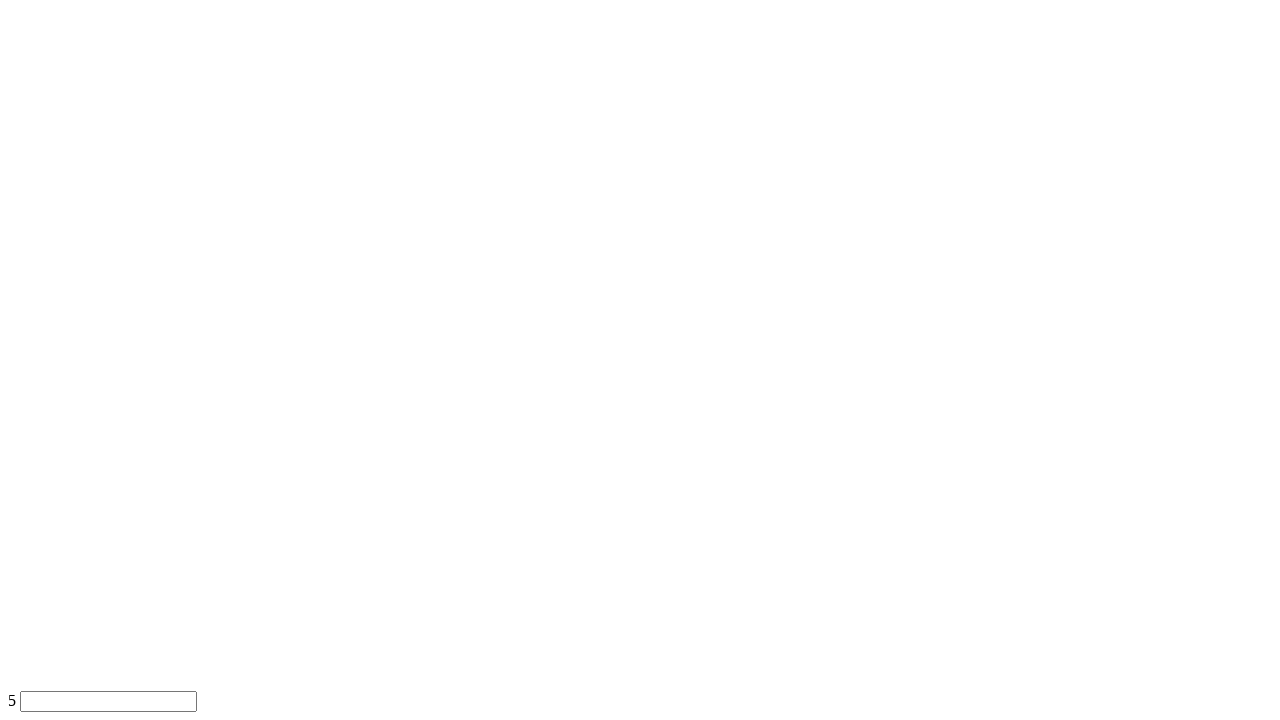